Tests a text box form by filling in full name, email, and current address fields, then uses keyboard shortcuts to copy the current address and paste it into the permanent address field.

Starting URL: https://demoqa.com/text-box

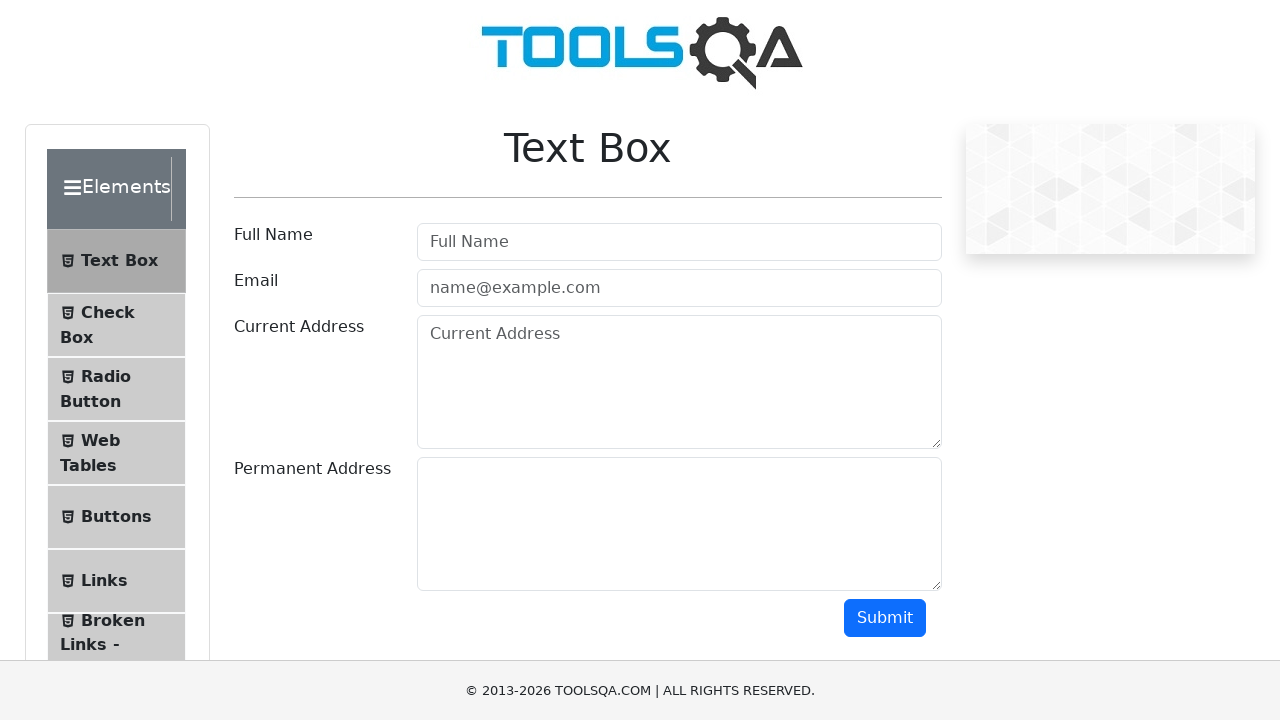

Filled full name field with 'Mr.Peter Haynes' on #userName
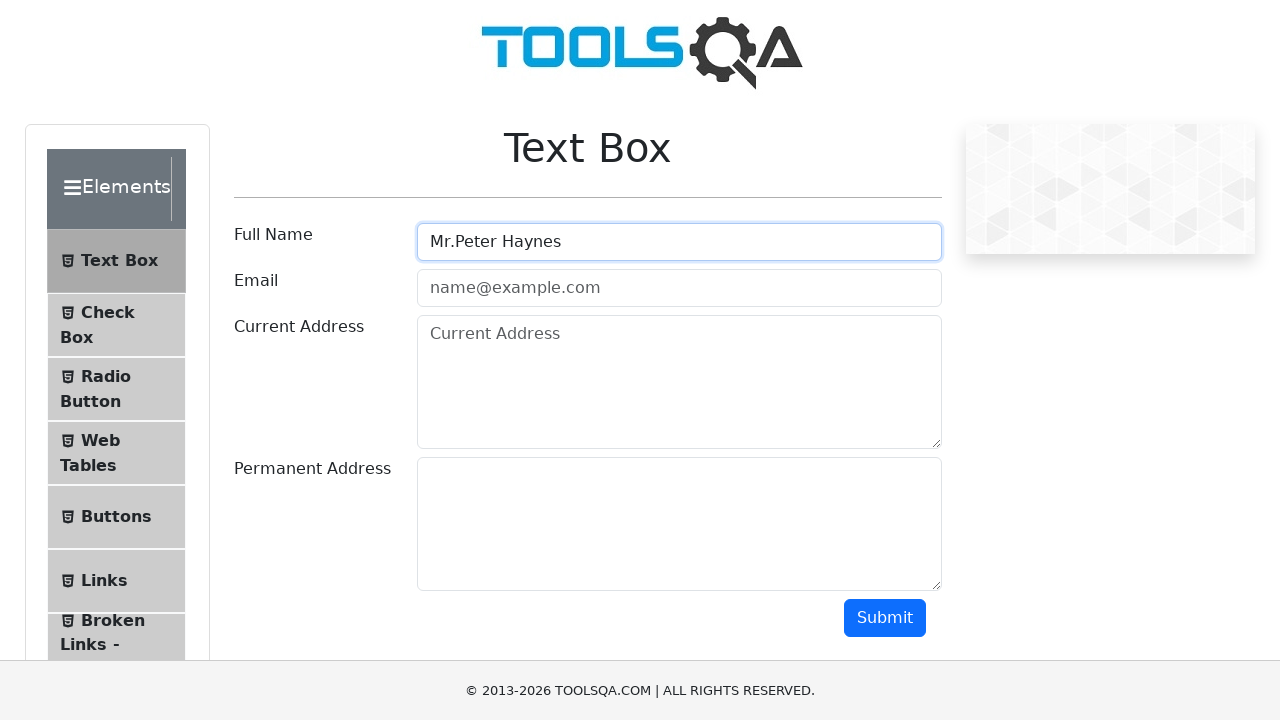

Filled email field with 'PeterHaynes@toolsqa.com' on #userEmail
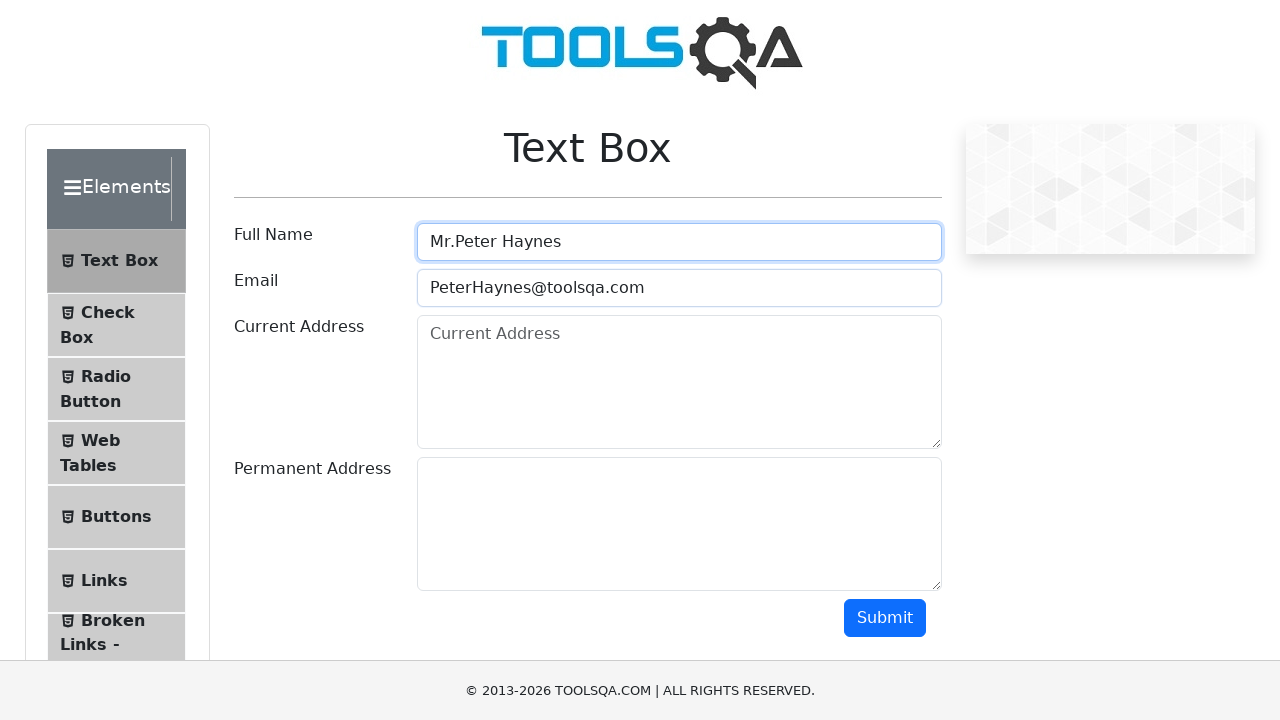

Filled current address field with '43 School Lane London EC71 9GO' on #currentAddress
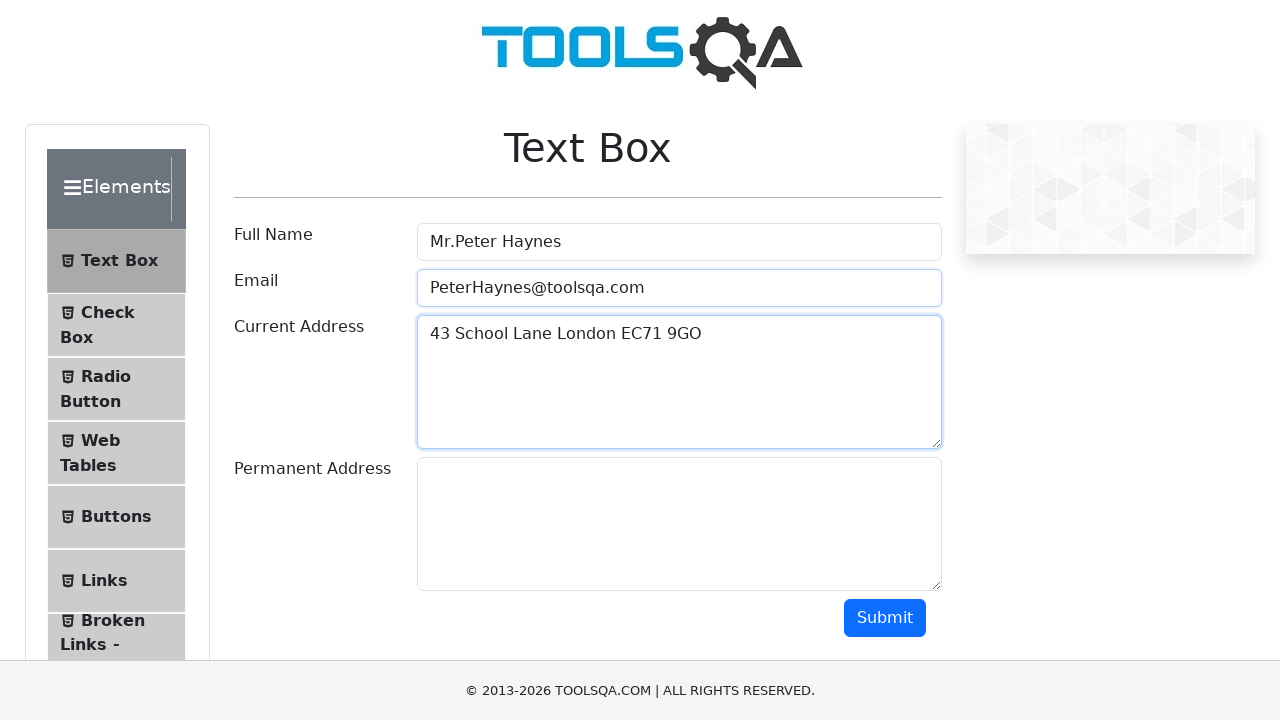

Clicked on current address field to focus it at (679, 382) on #currentAddress
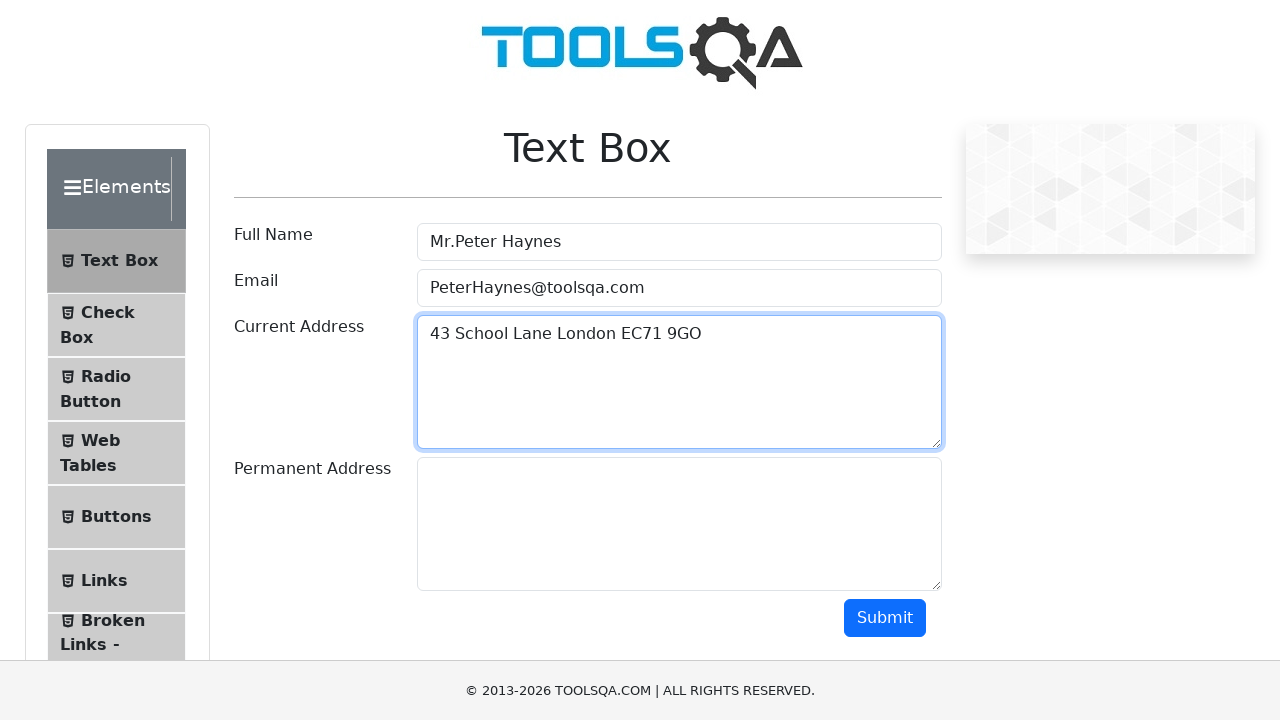

Selected all text in current address field using Ctrl+A
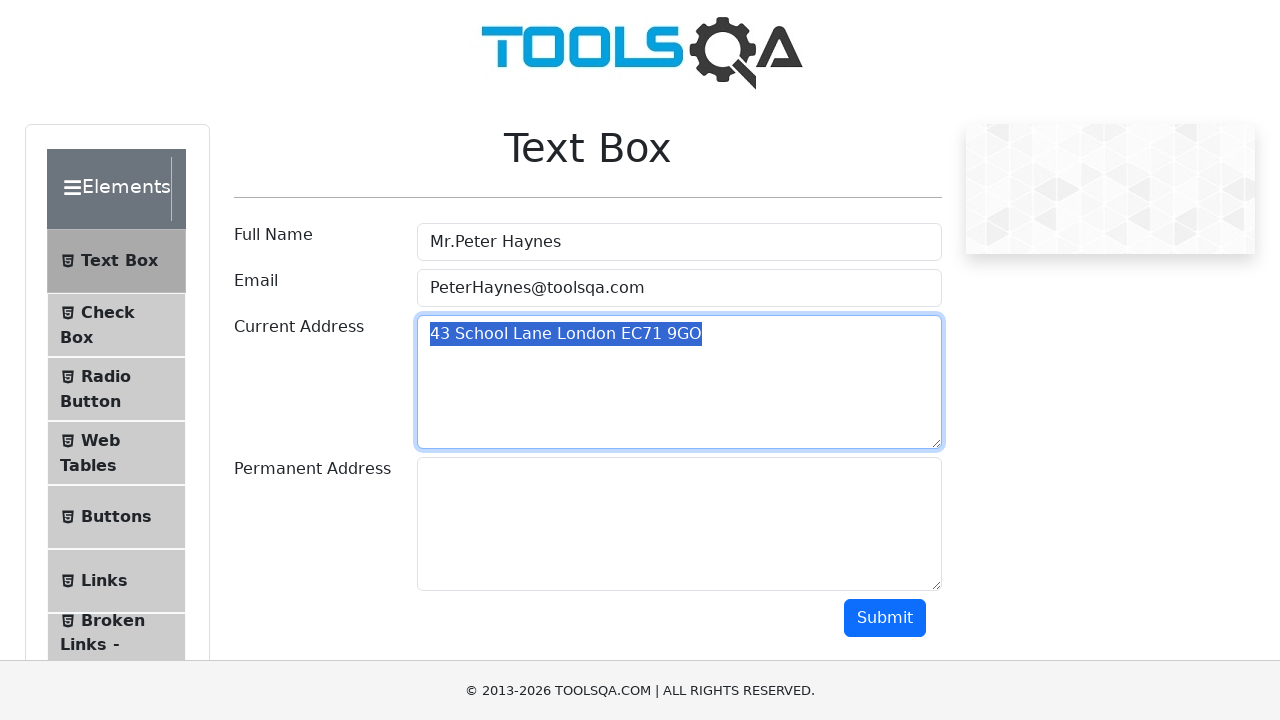

Copied current address to clipboard using Ctrl+C
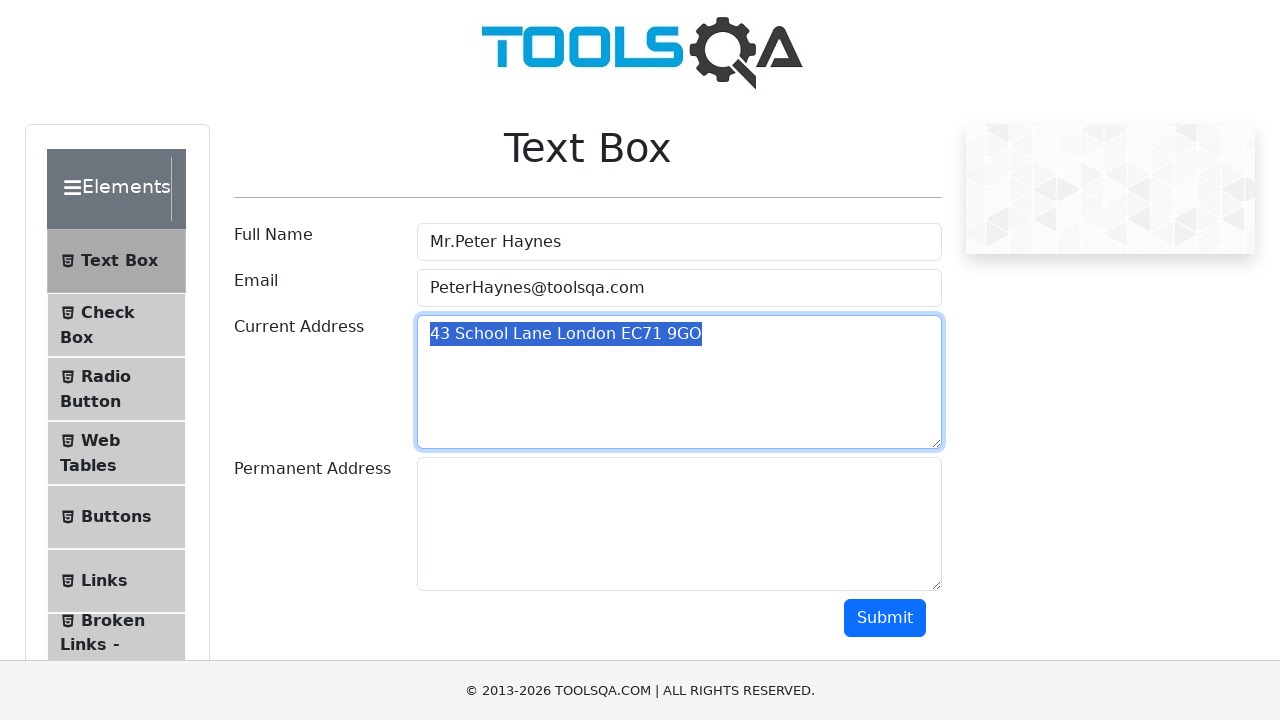

Pressed Tab to switch focus to permanent address field
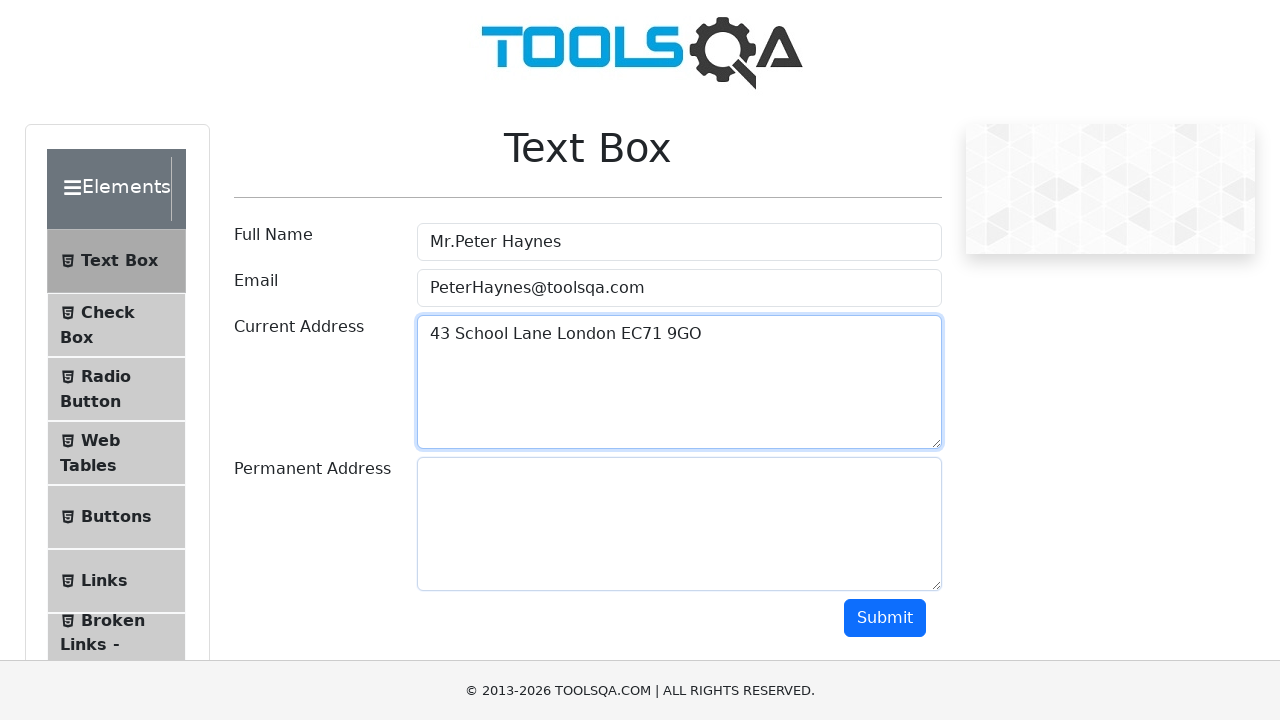

Pasted copied address into permanent address field using Ctrl+V
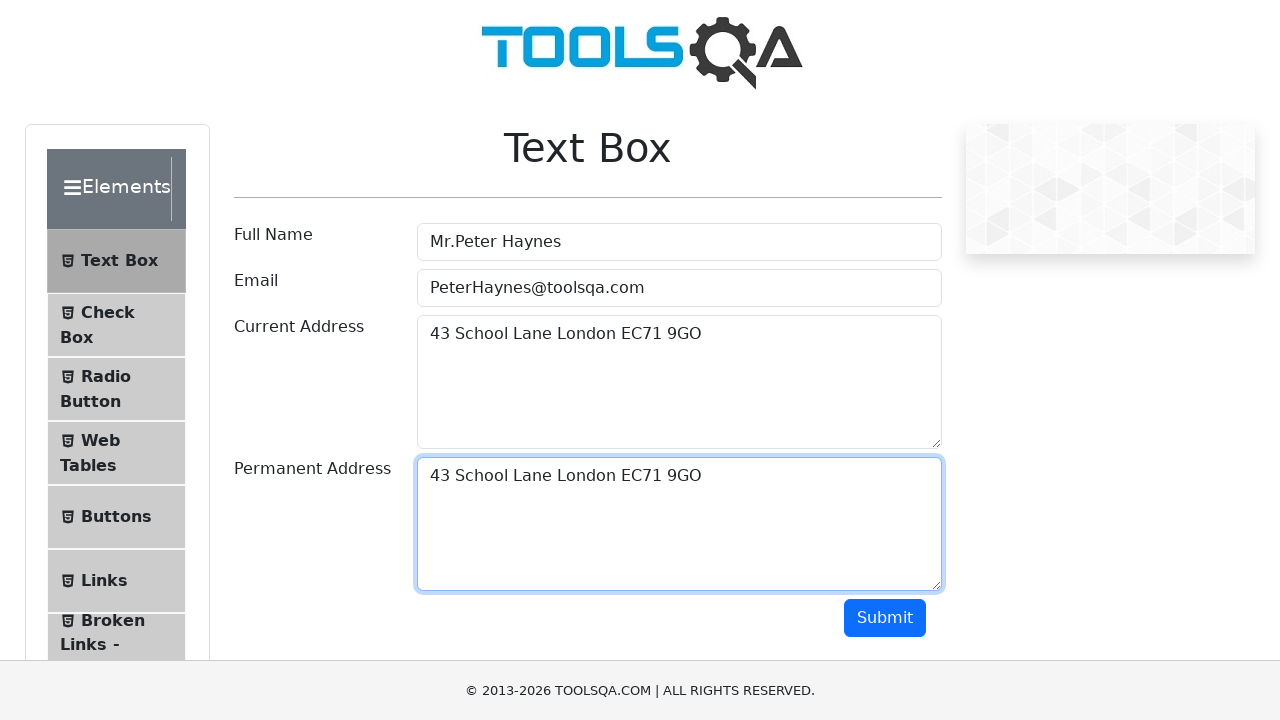

Waited 1000ms for paste action to complete
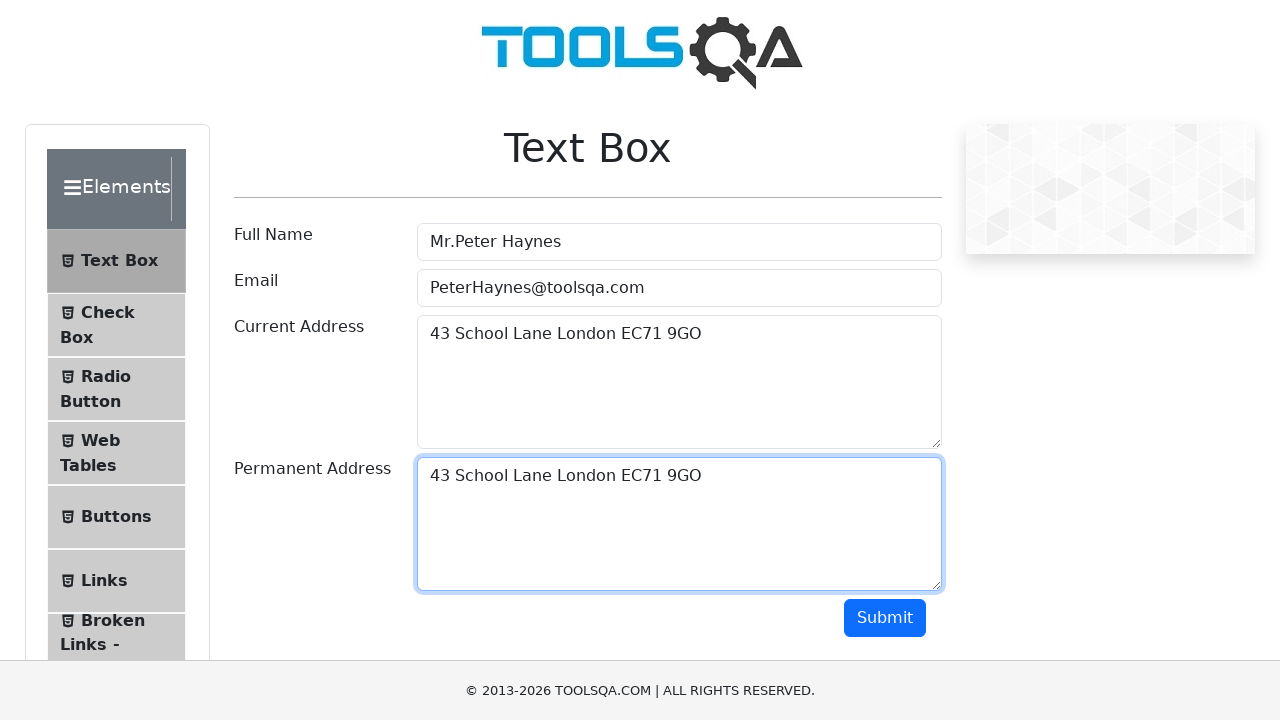

Verified permanent address field is present and loaded
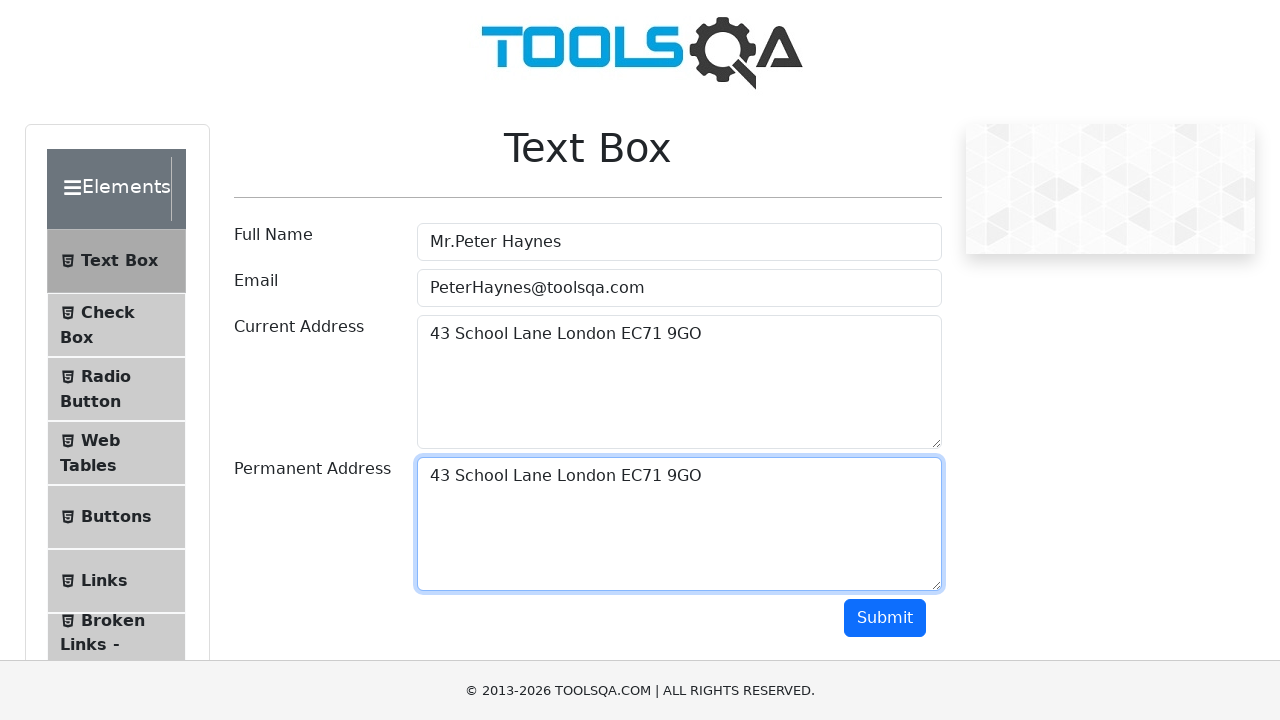

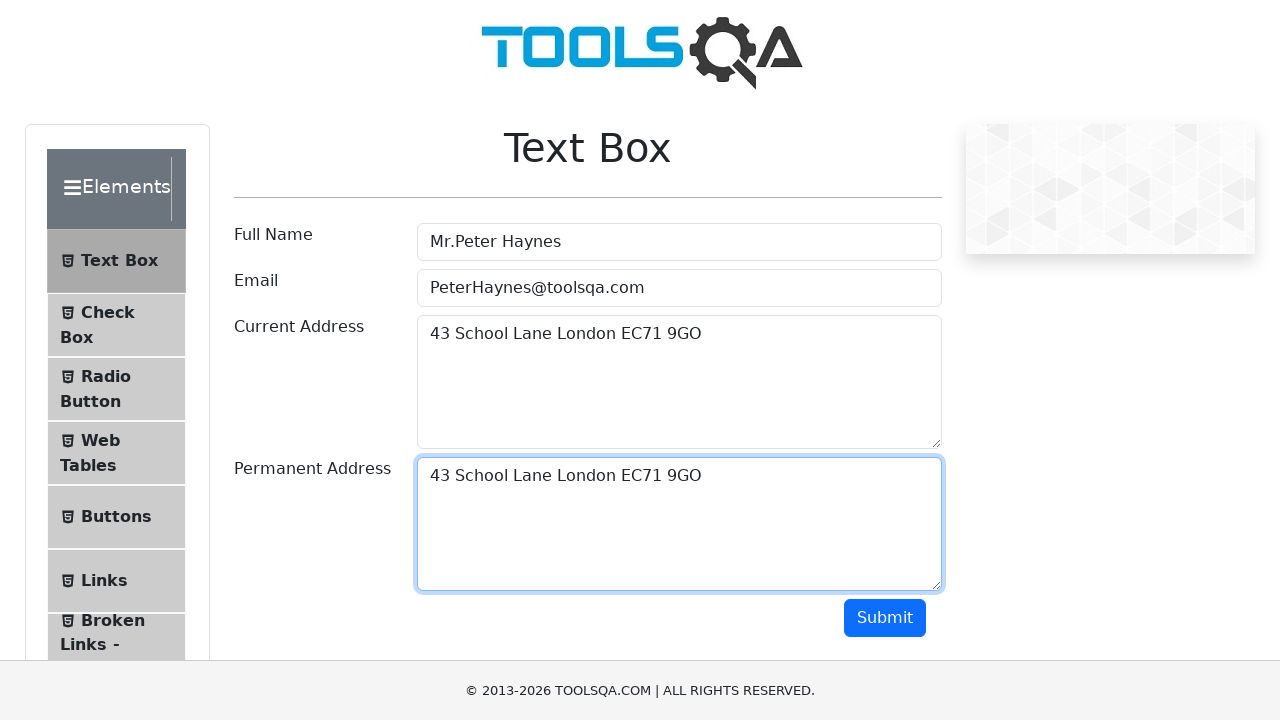